Tests dynamic form interaction by checking a checkbox, using its value to select from dropdown and fill a text field, then validates the alert message contains the checkbox value

Starting URL: http://www.qaclickacademy.com/practice.php

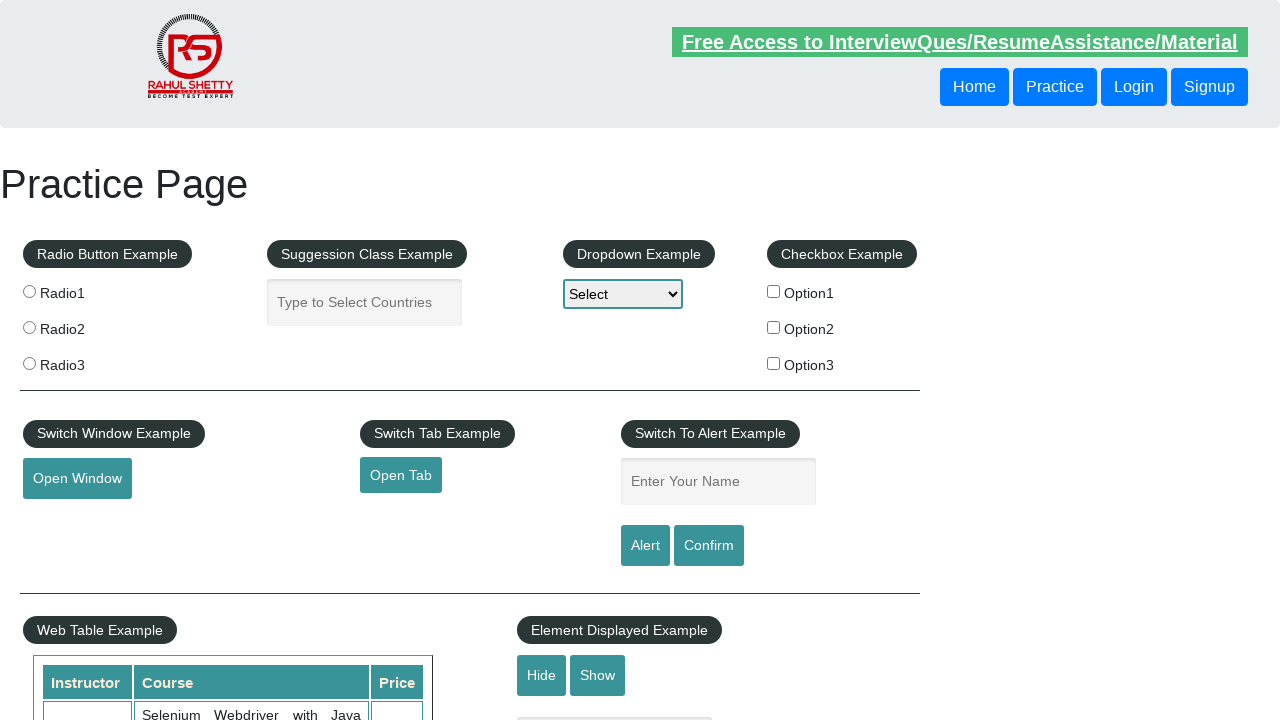

Clicked the first checkbox option at (774, 291) on #checkBoxOption1
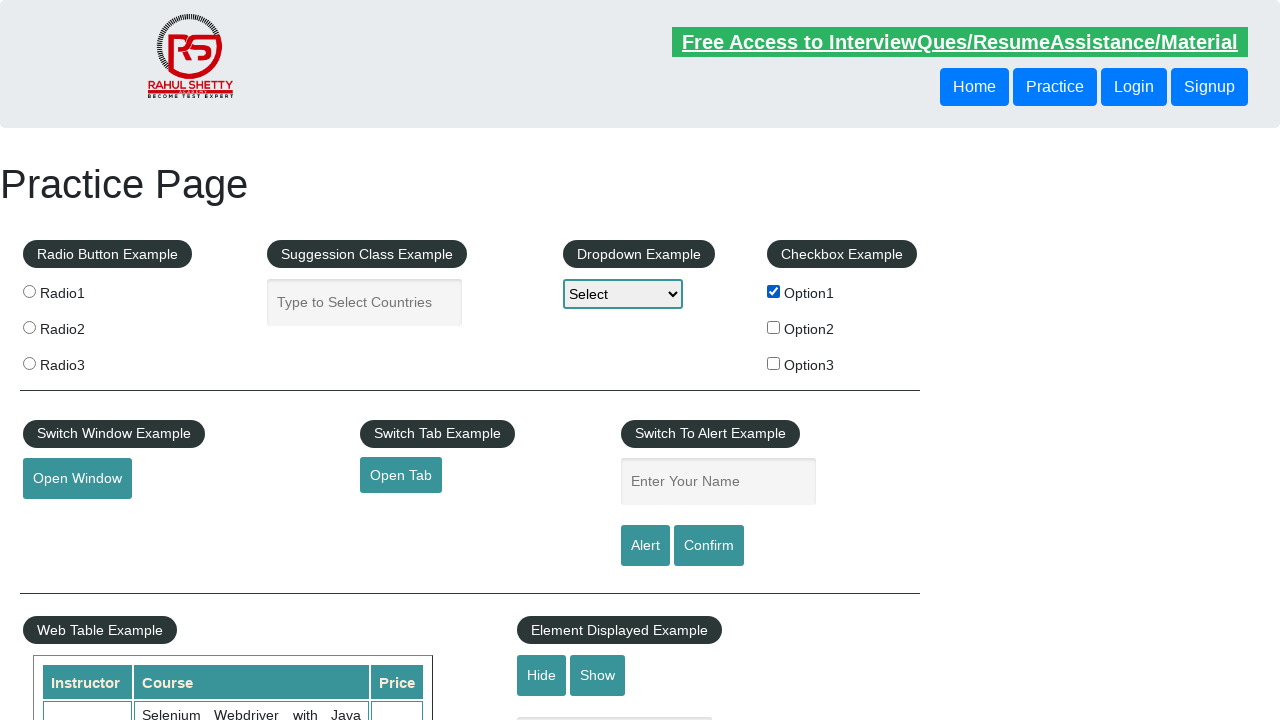

Retrieved checkbox value: option1
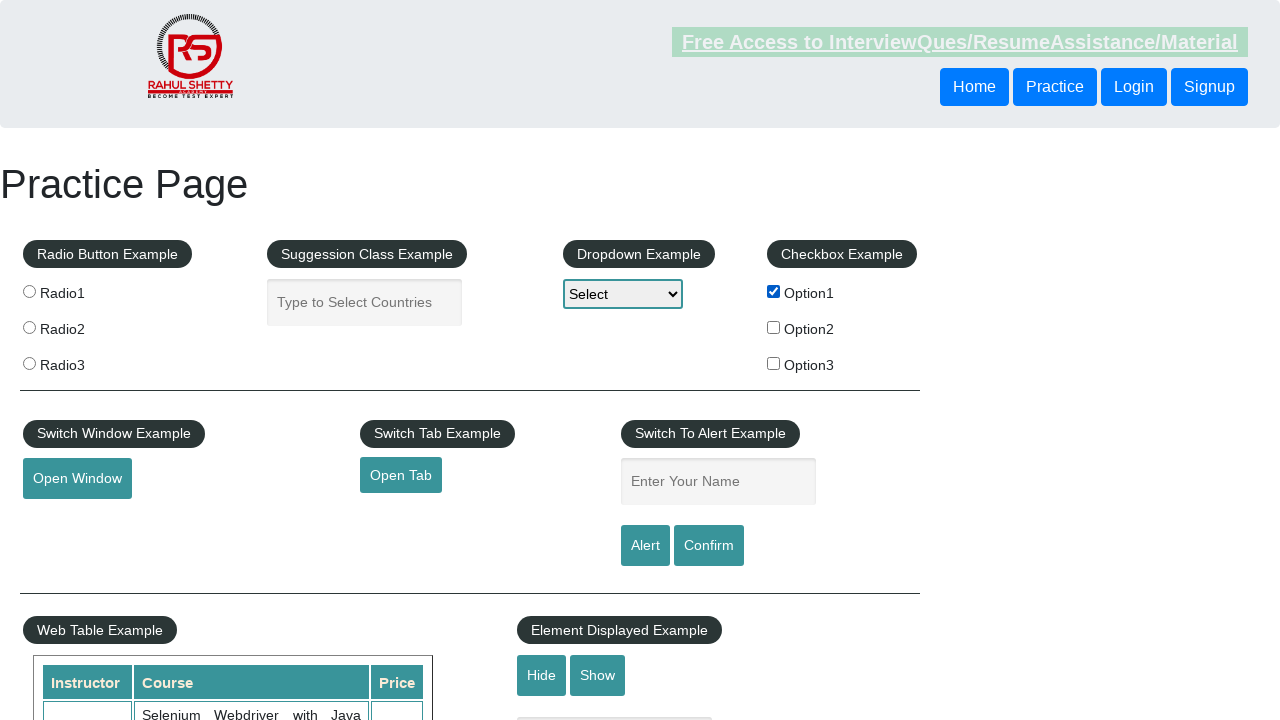

Selected 'option1' from dropdown on #dropdown-class-example
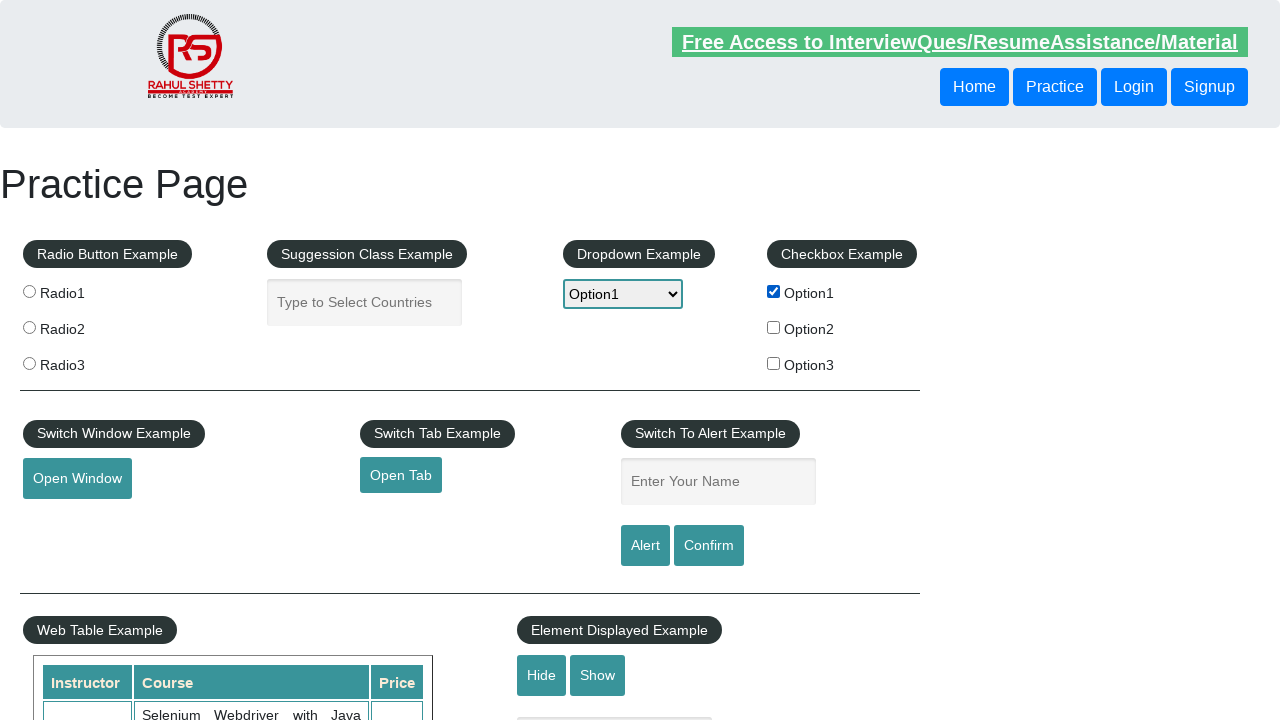

Filled name field with 'option1' on #name
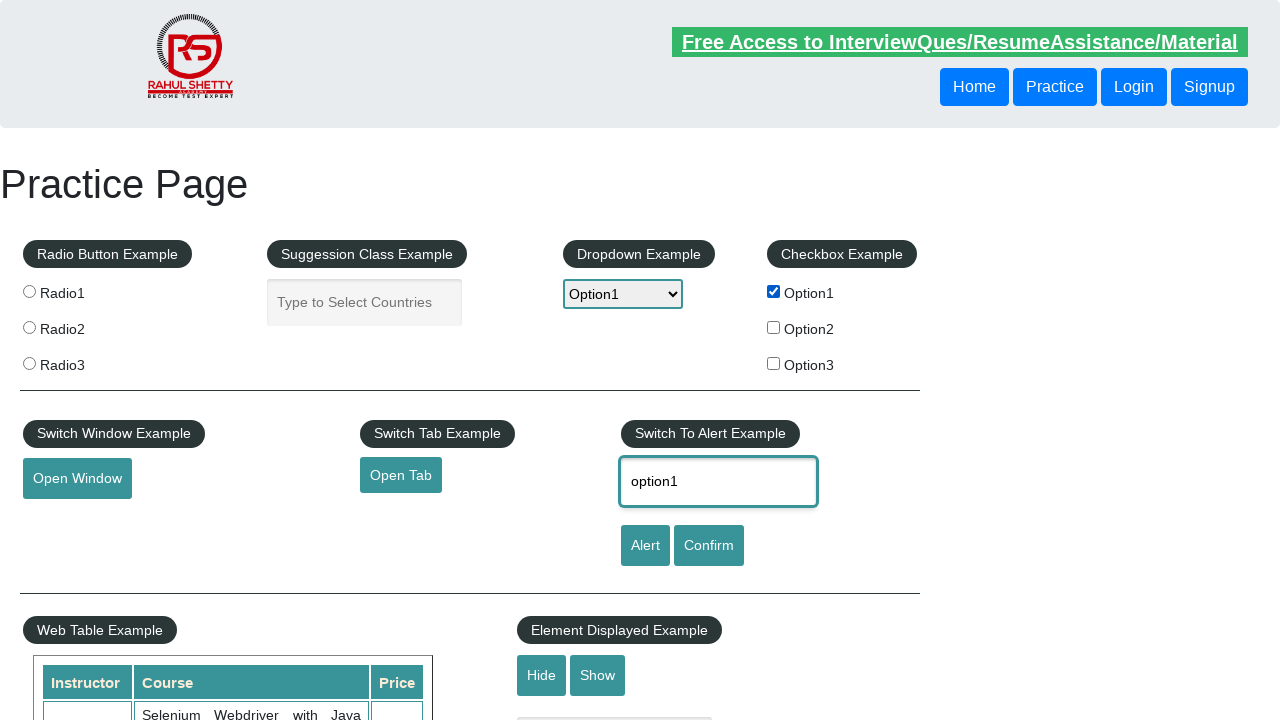

Clicked alert button at (645, 546) on #alertbtn
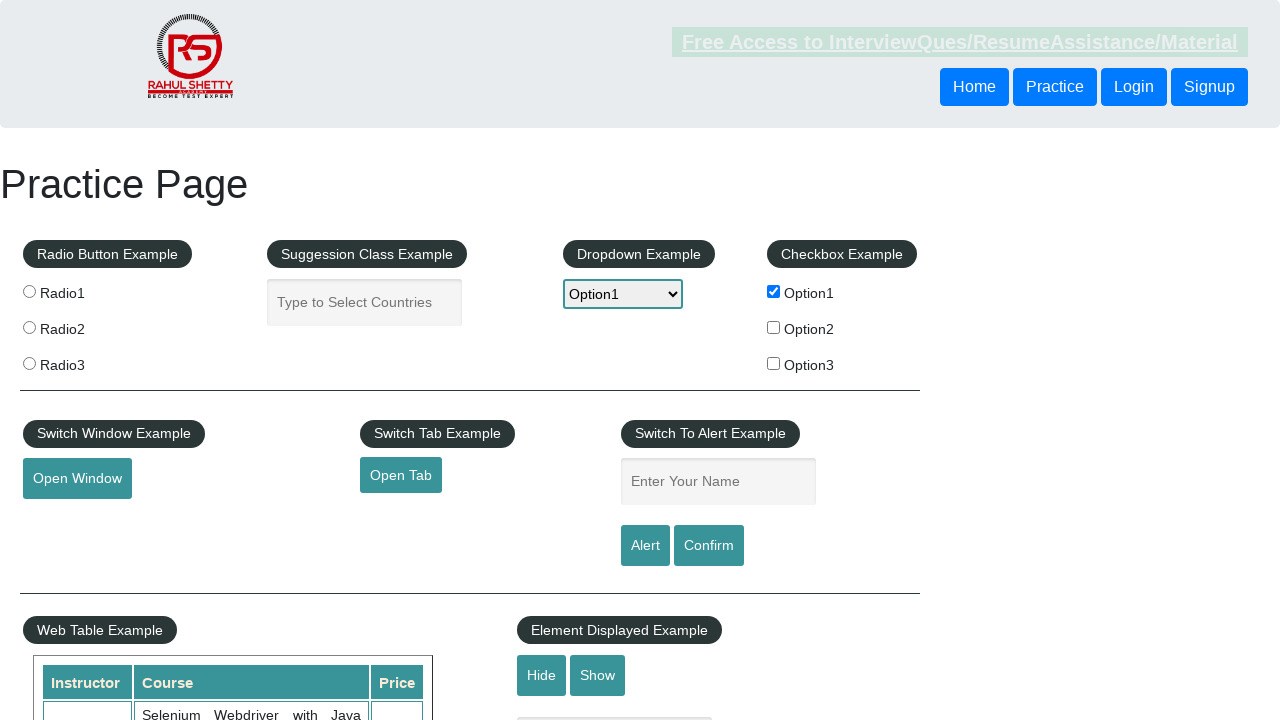

Set up dialog handler to accept alerts
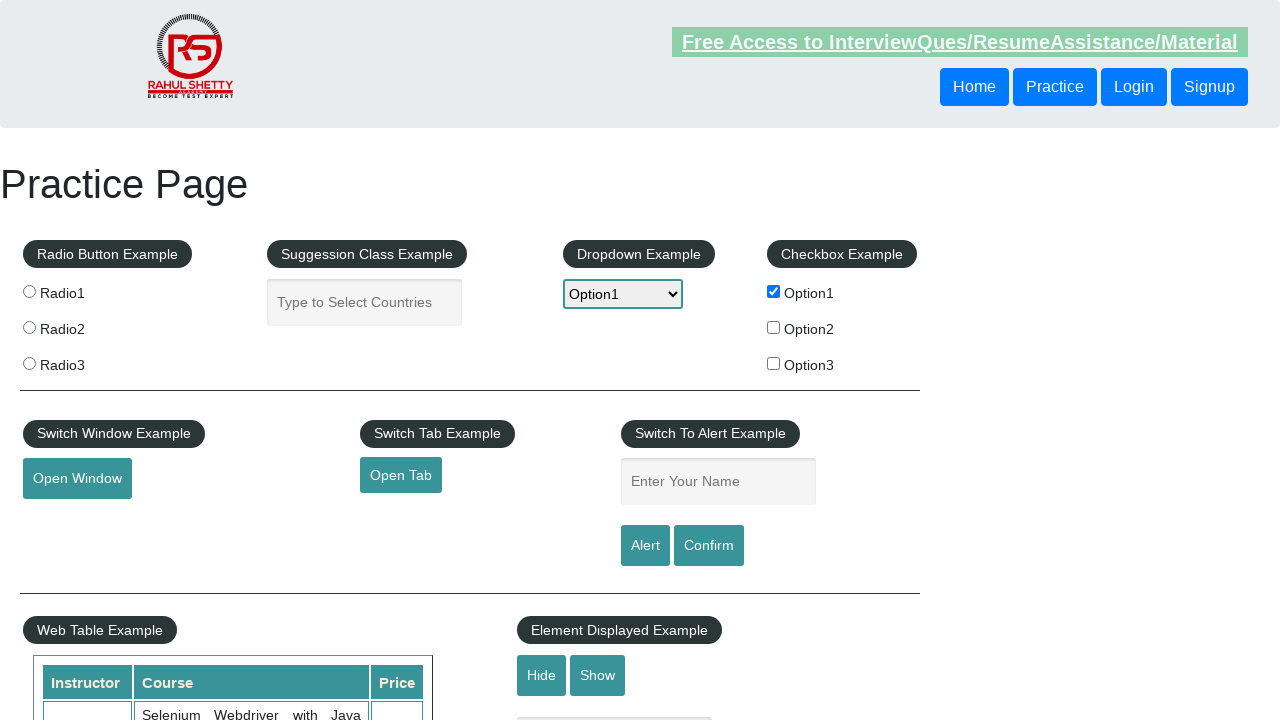

Triggered alert button again and alert was accepted at (645, 546) on #alertbtn
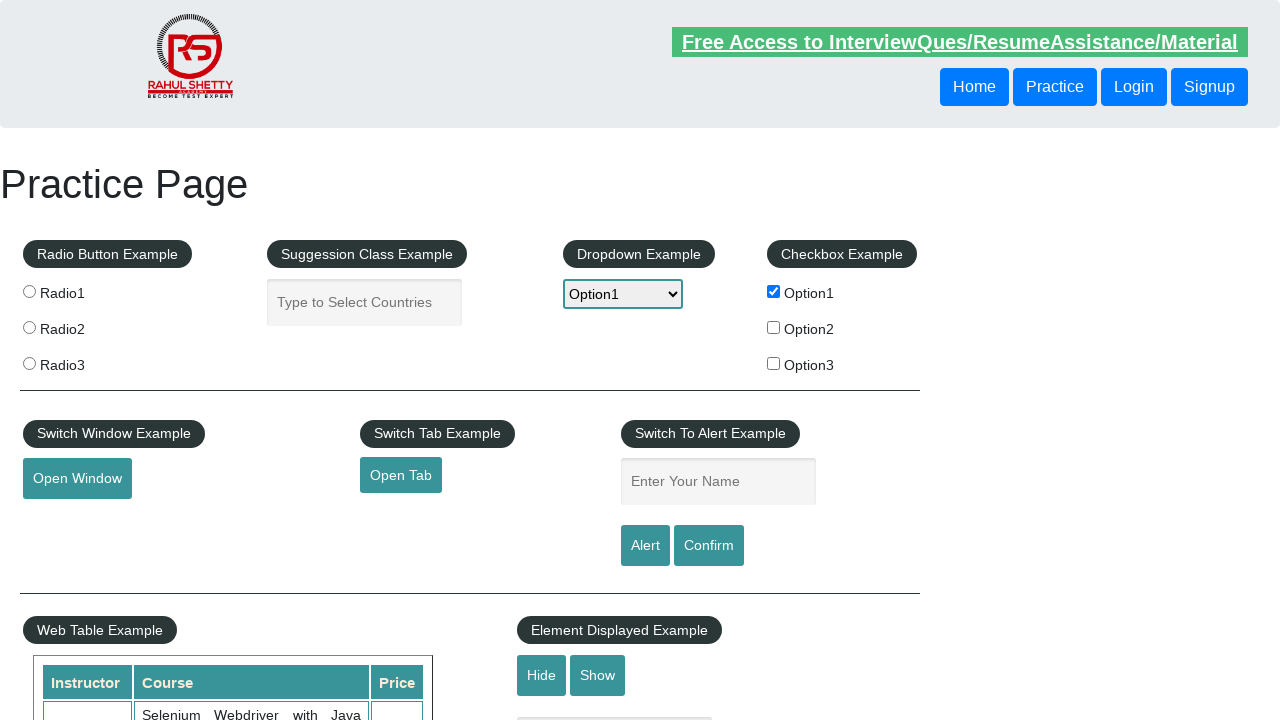

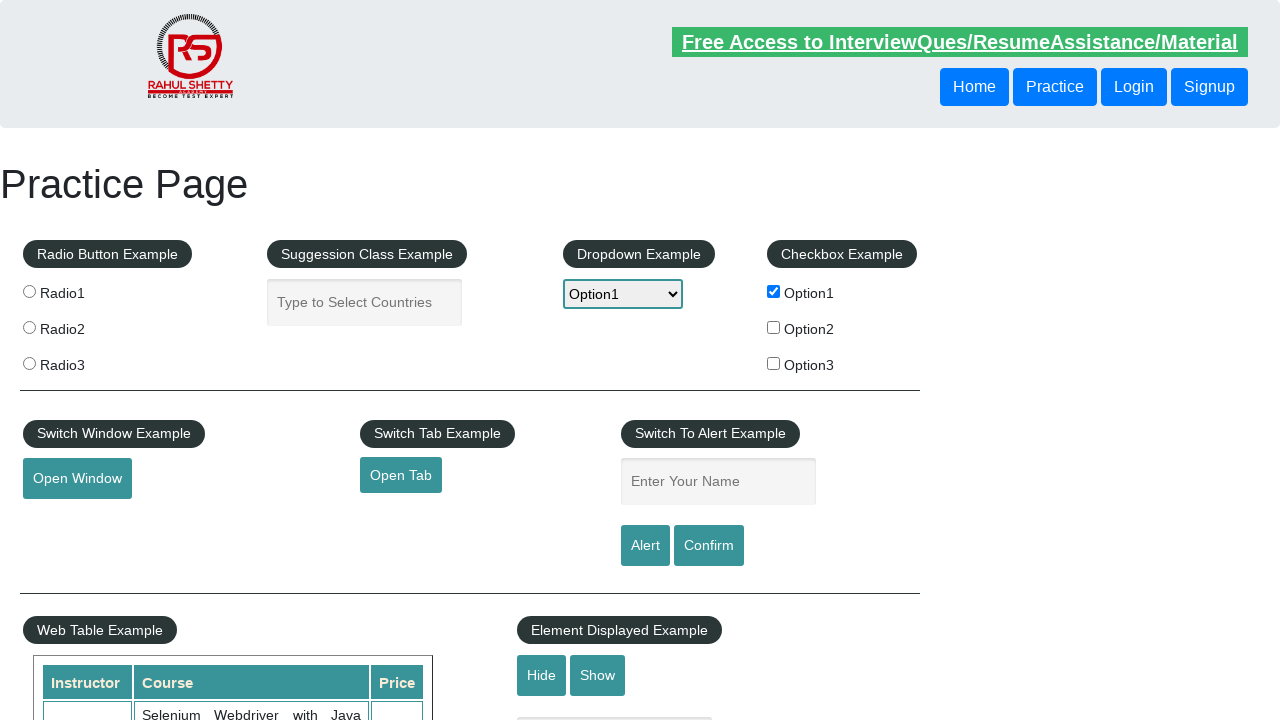